Tests the triangle app's error handling by submitting whitespace-only values for all three side length inputs

Starting URL: https://testpages.herokuapp.com/styled/apps/triangle/triangle001.html

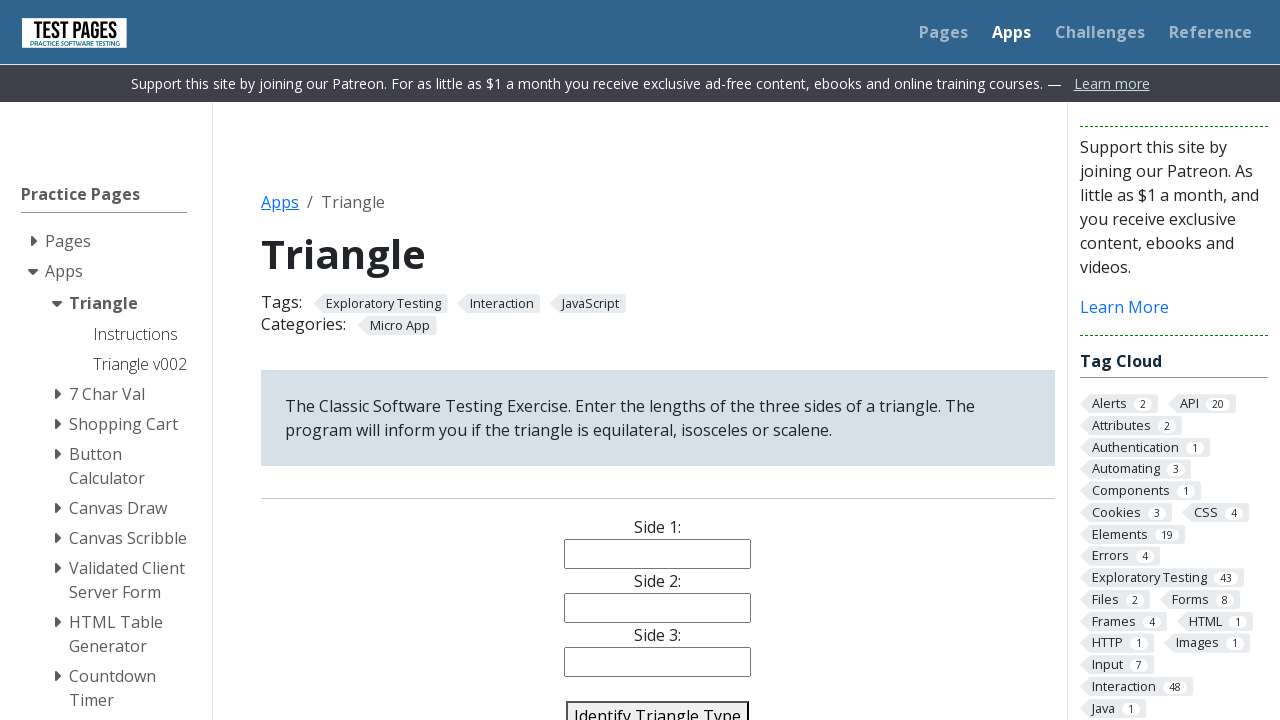

Filled side 1 input with whitespace-only value on input[name='side1']
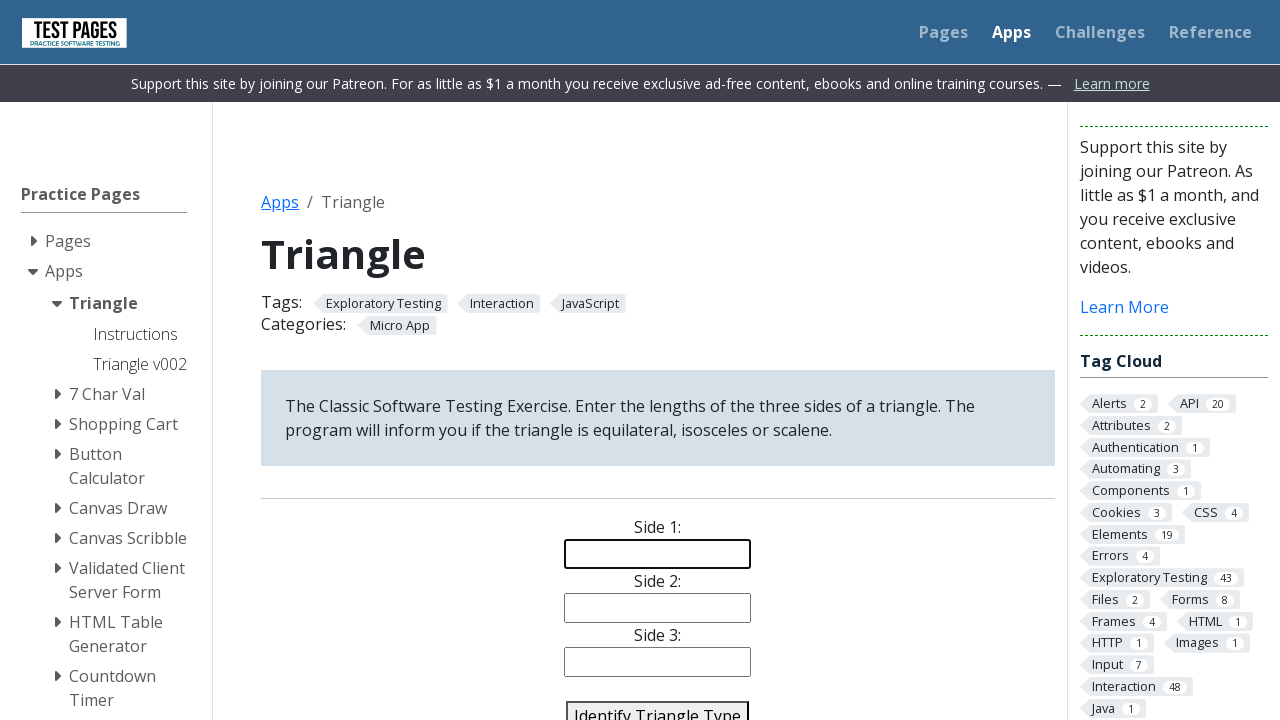

Filled side 2 input with whitespace-only value on input[name='side2']
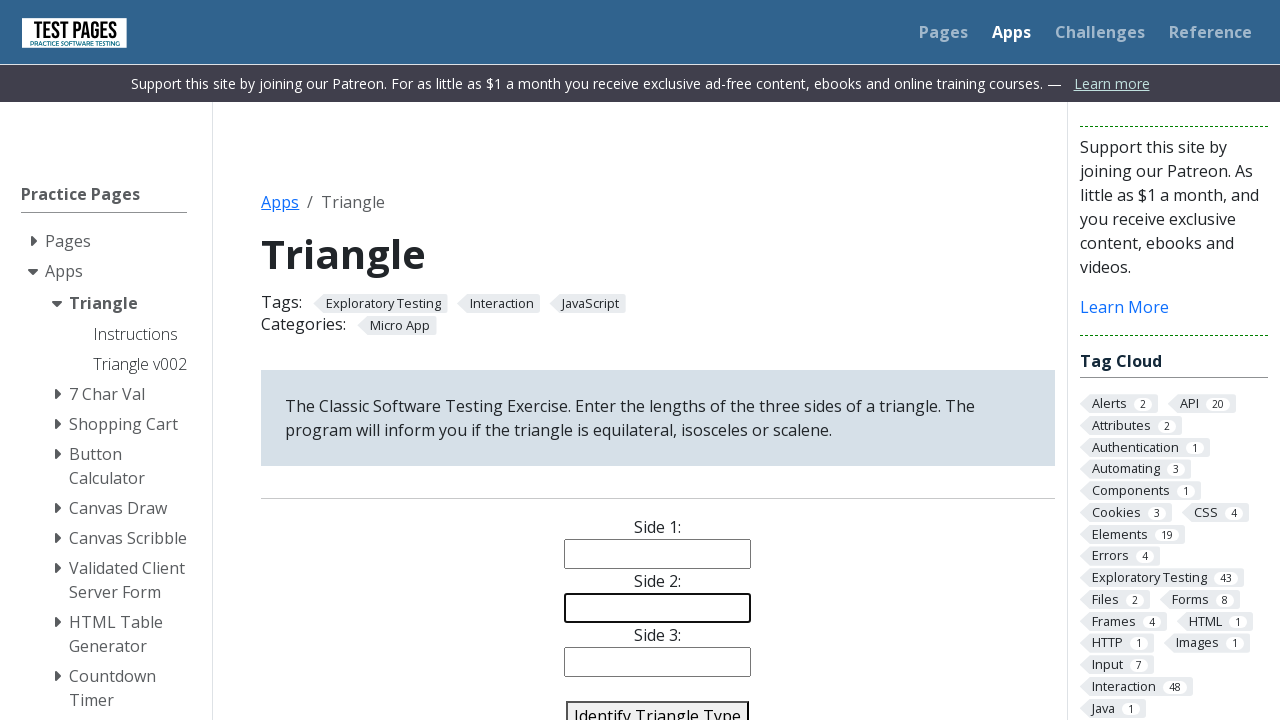

Filled side 3 input with whitespace-only value on input[name='side3']
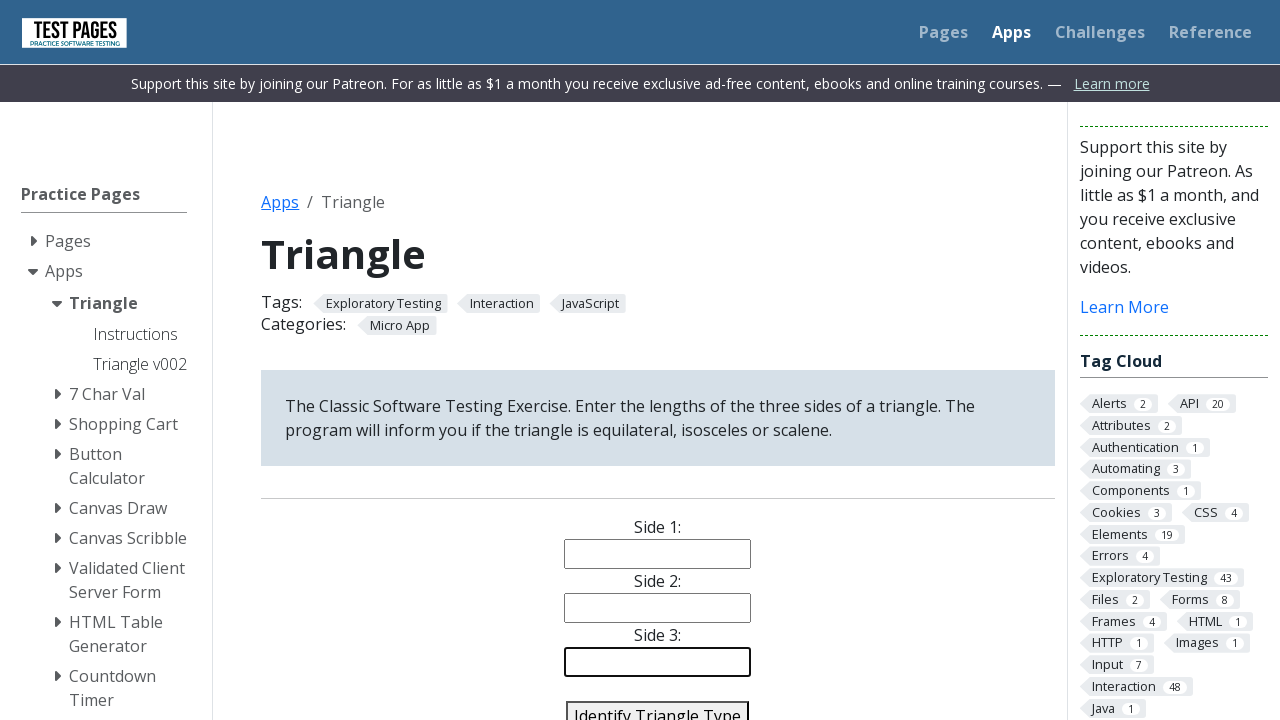

Clicked identify triangle button to submit whitespace values at (658, 705) on #identify-triangle-action
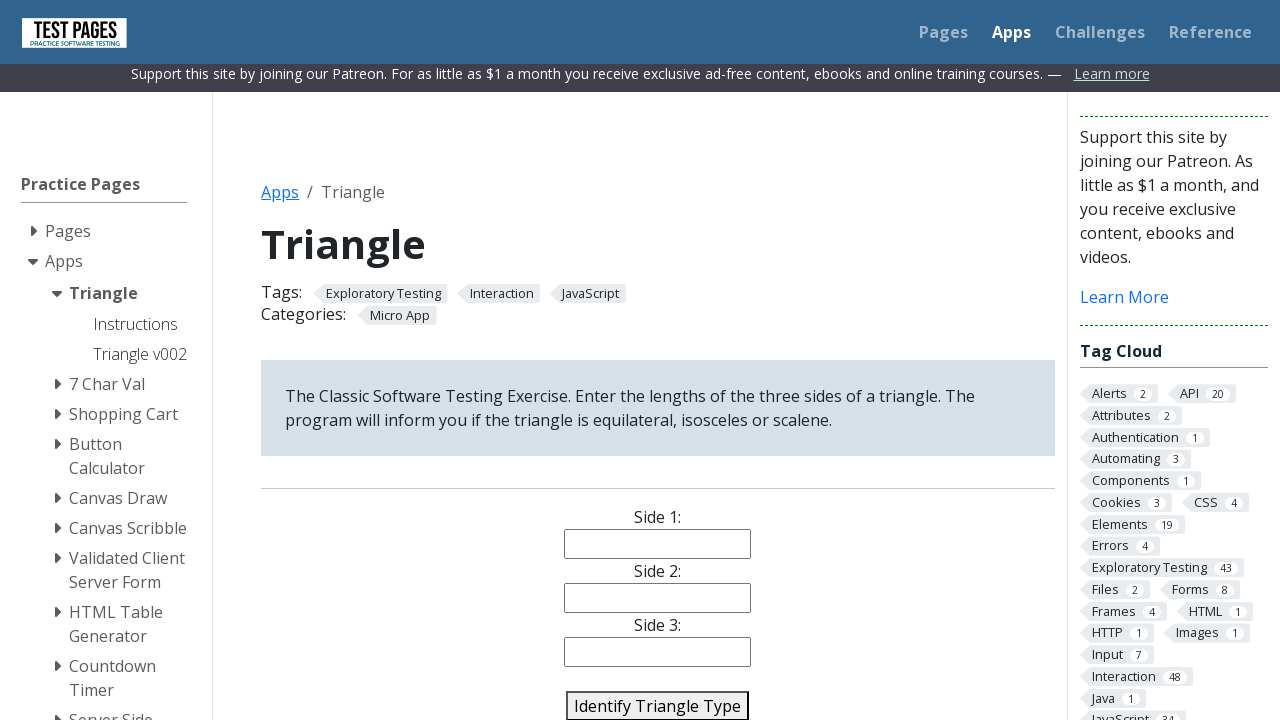

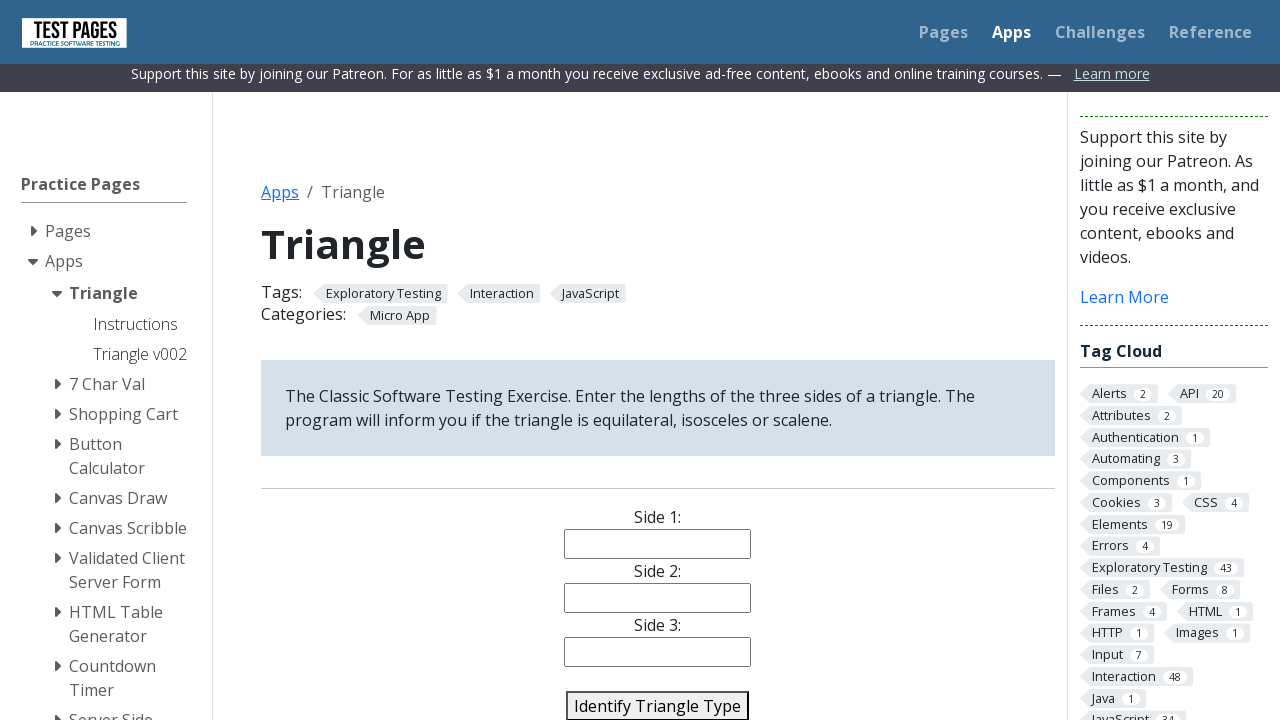